Tests file upload functionality on demoqa.com by selecting a file for upload and verifying the uploaded file path is displayed

Starting URL: https://demoqa.com/upload-download

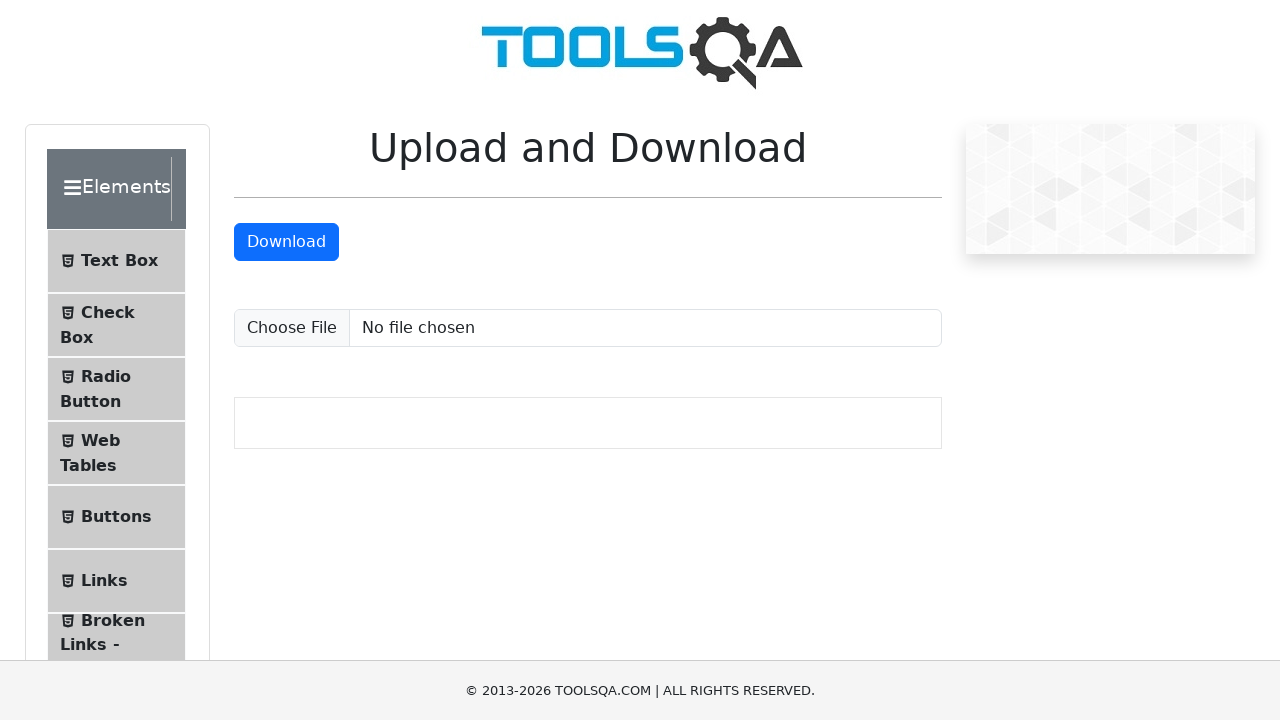

Created temporary test file for upload
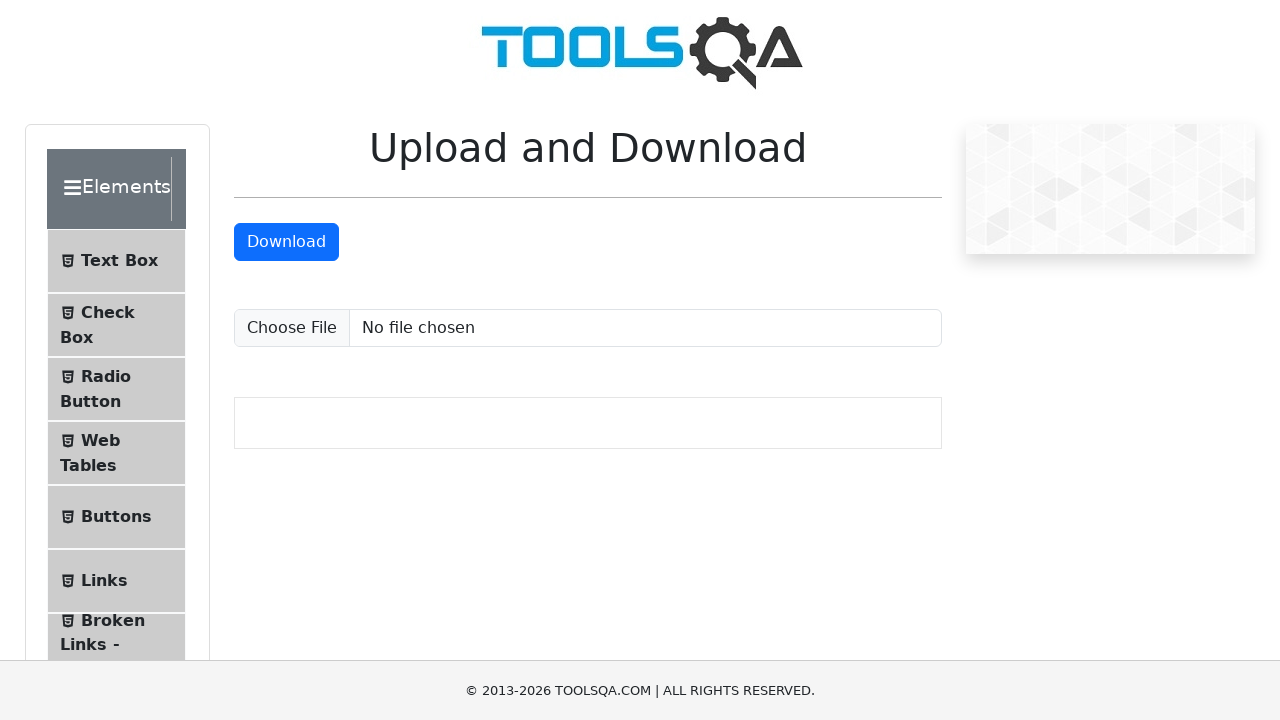

Selected file for upload using file input element
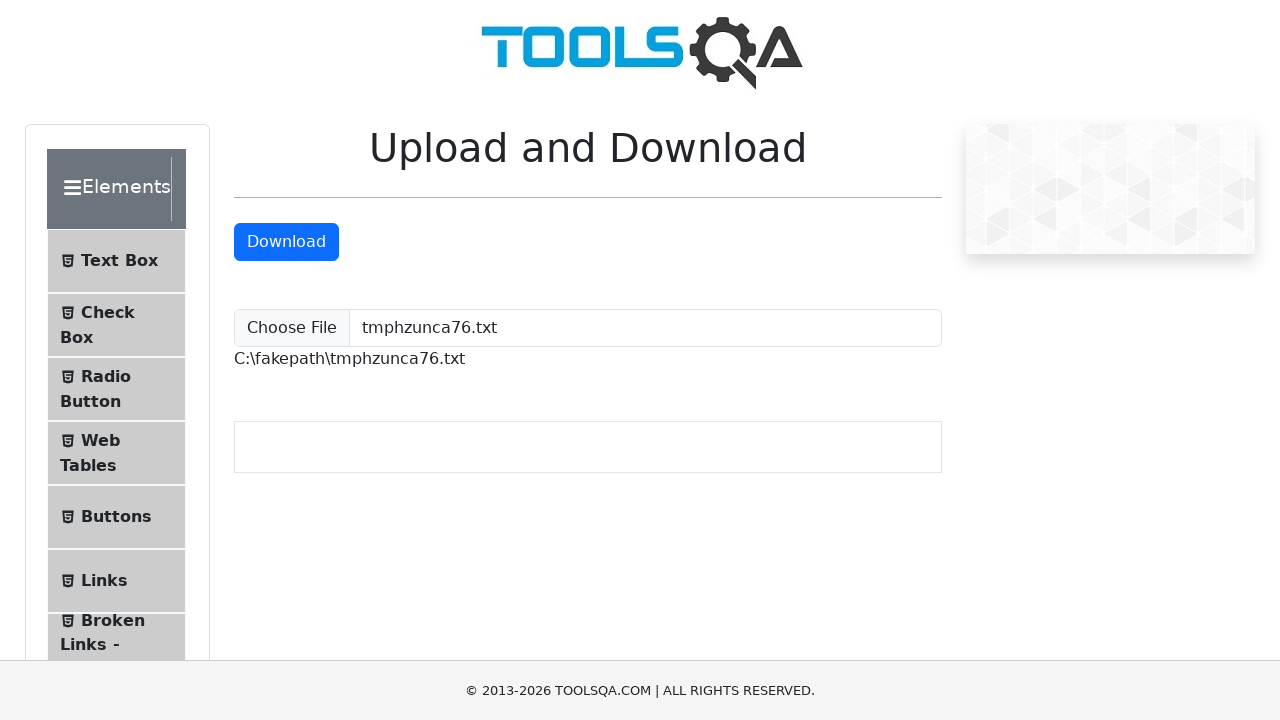

Waited for uploaded file path element to appear
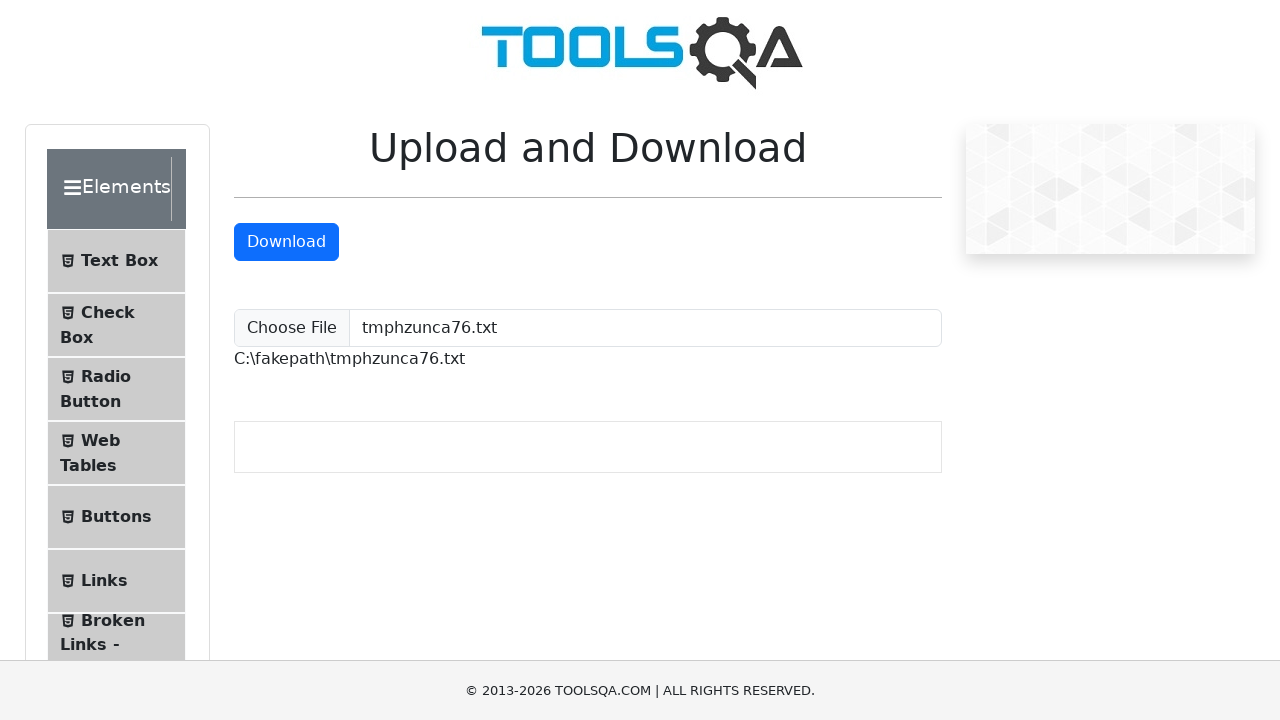

Verified uploaded file path element is visible
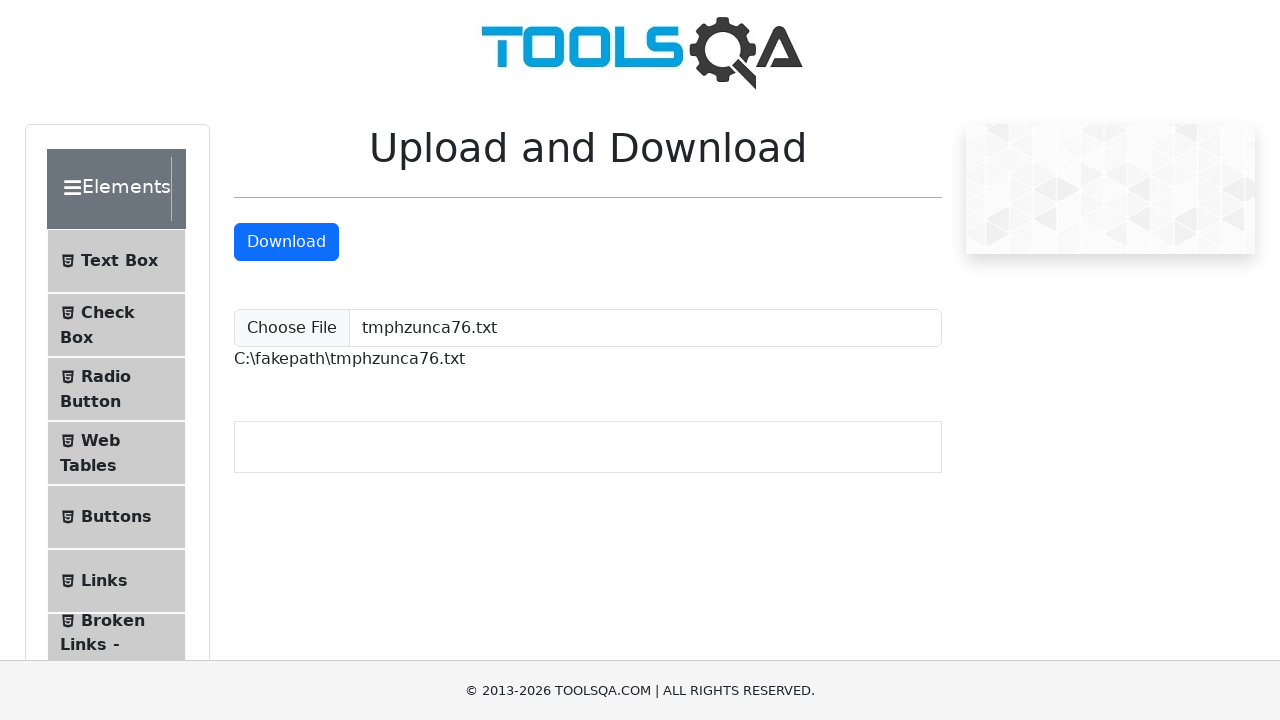

Cleaned up temporary test file
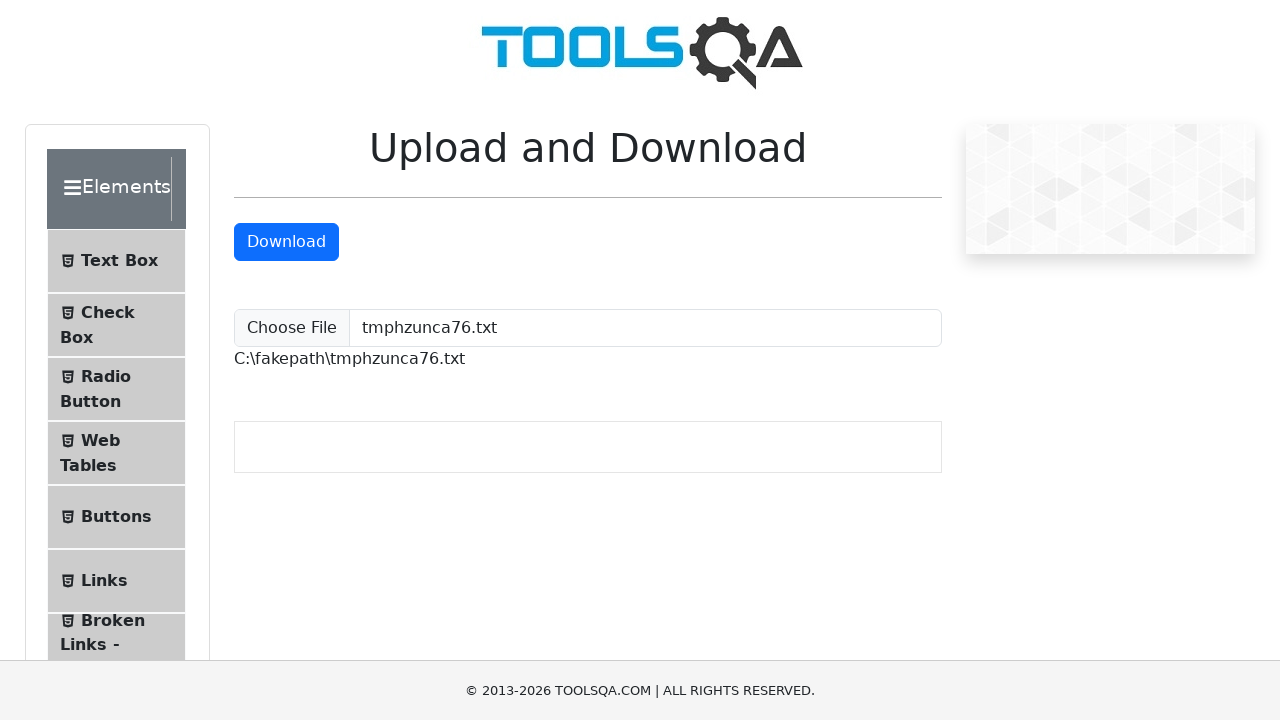

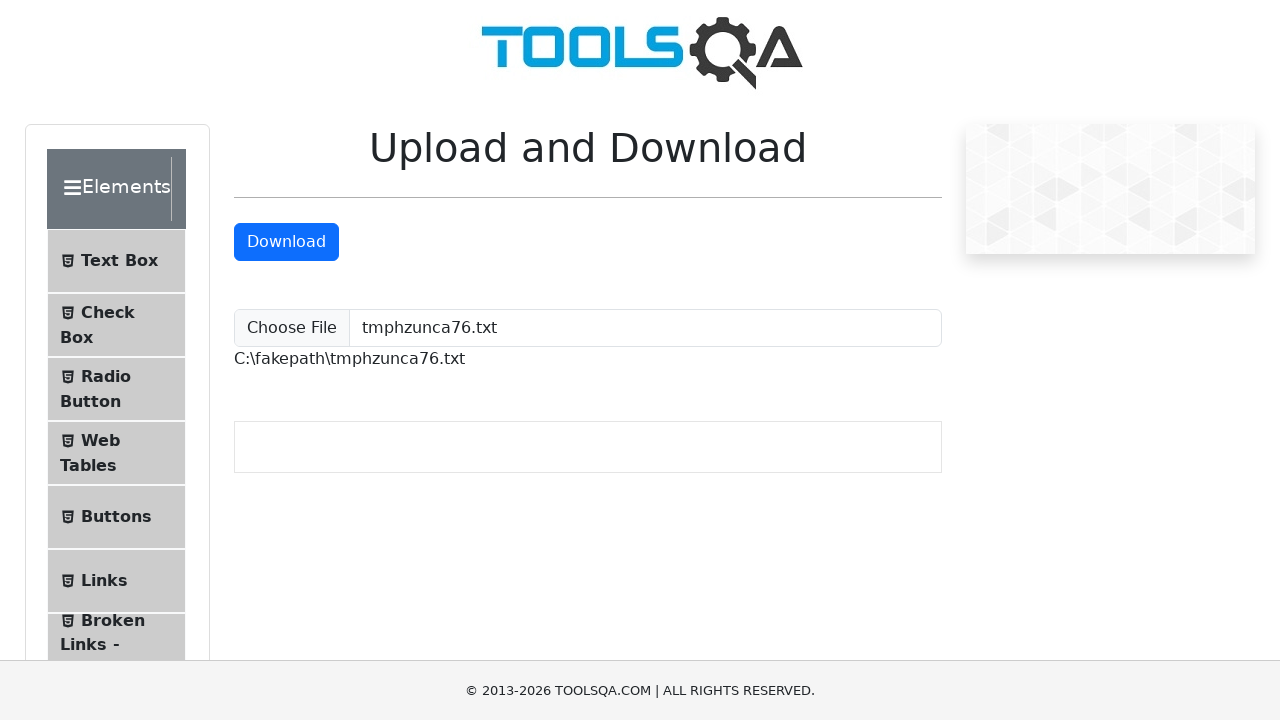